Tests SweetAlert popup by triggering the second preview button and then clicking OK to dismiss the alert

Starting URL: https://sweetalert.js.org/

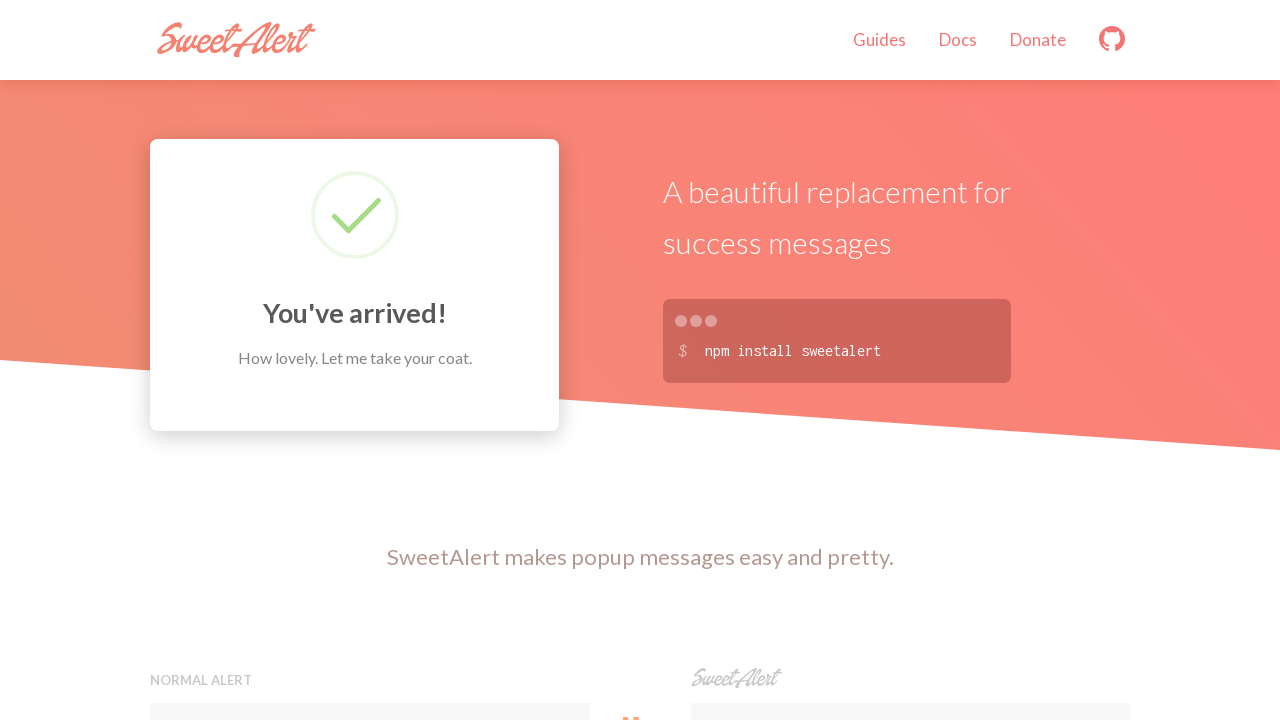

Clicked the second preview button to trigger SweetAlert popup at (910, 360) on xpath=(//button[@class='preview'])[2]
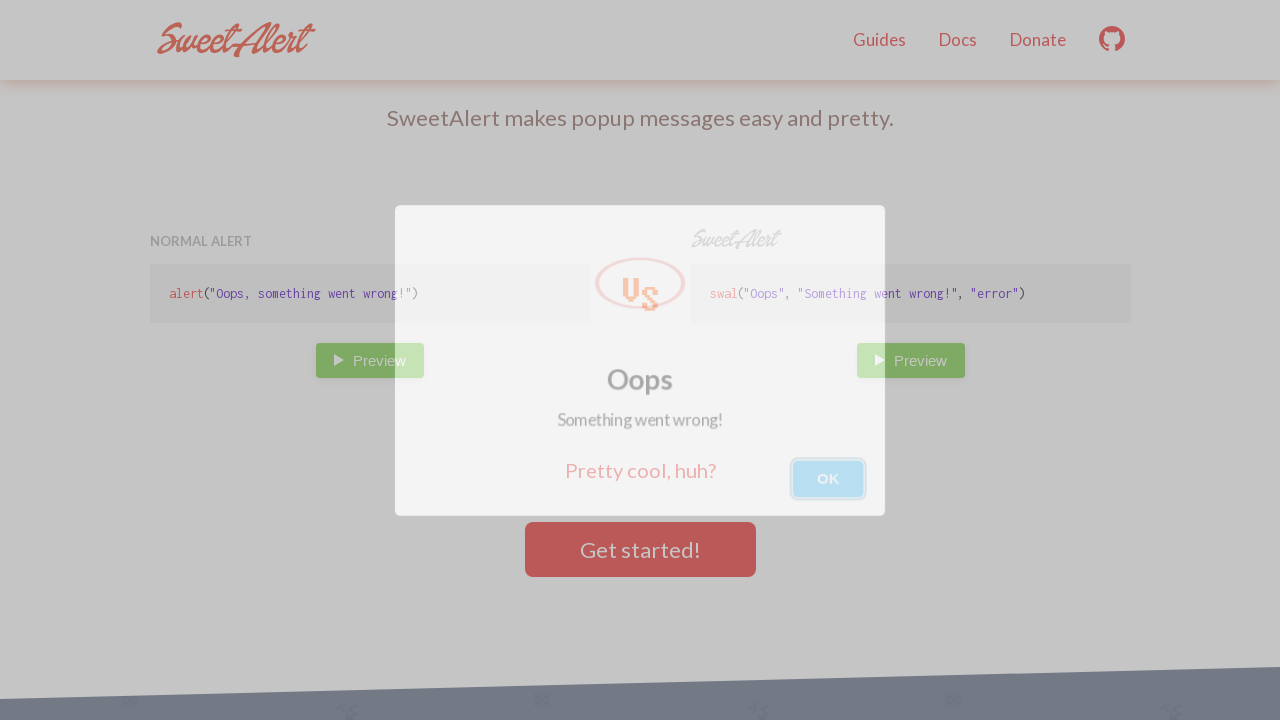

Clicked OK button to dismiss the SweetAlert popup at (824, 476) on xpath=//button[.='OK']
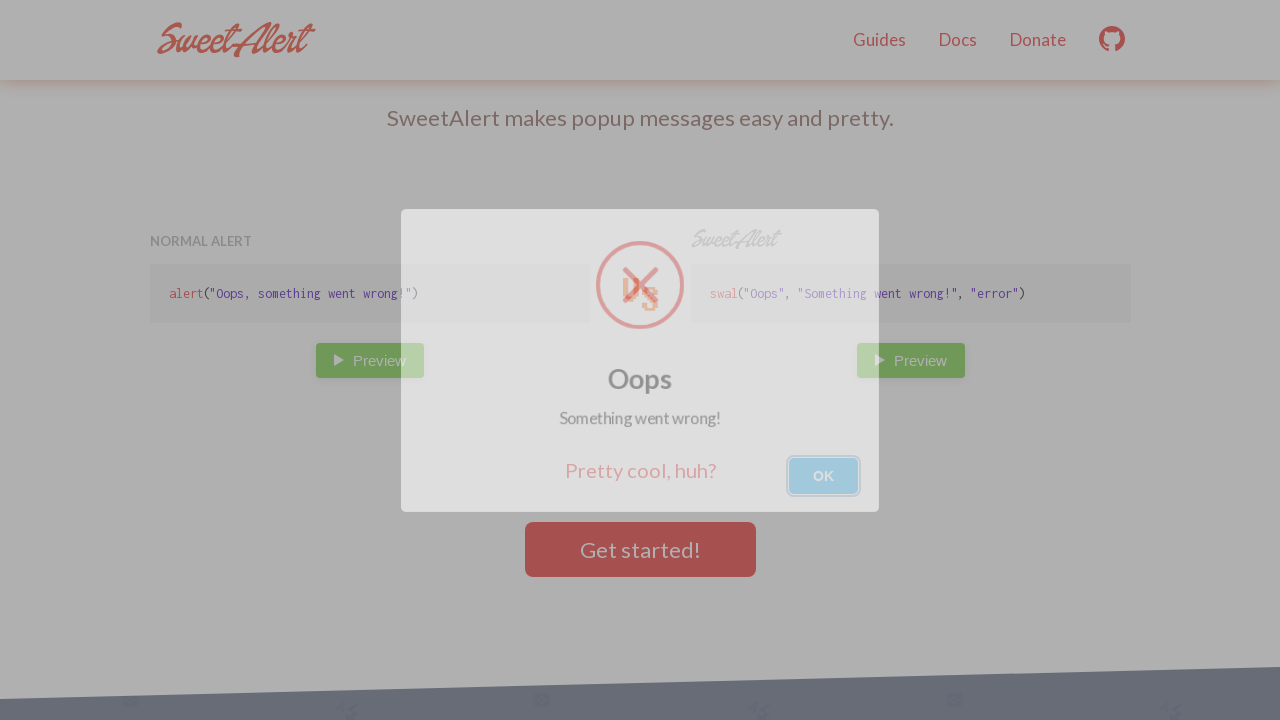

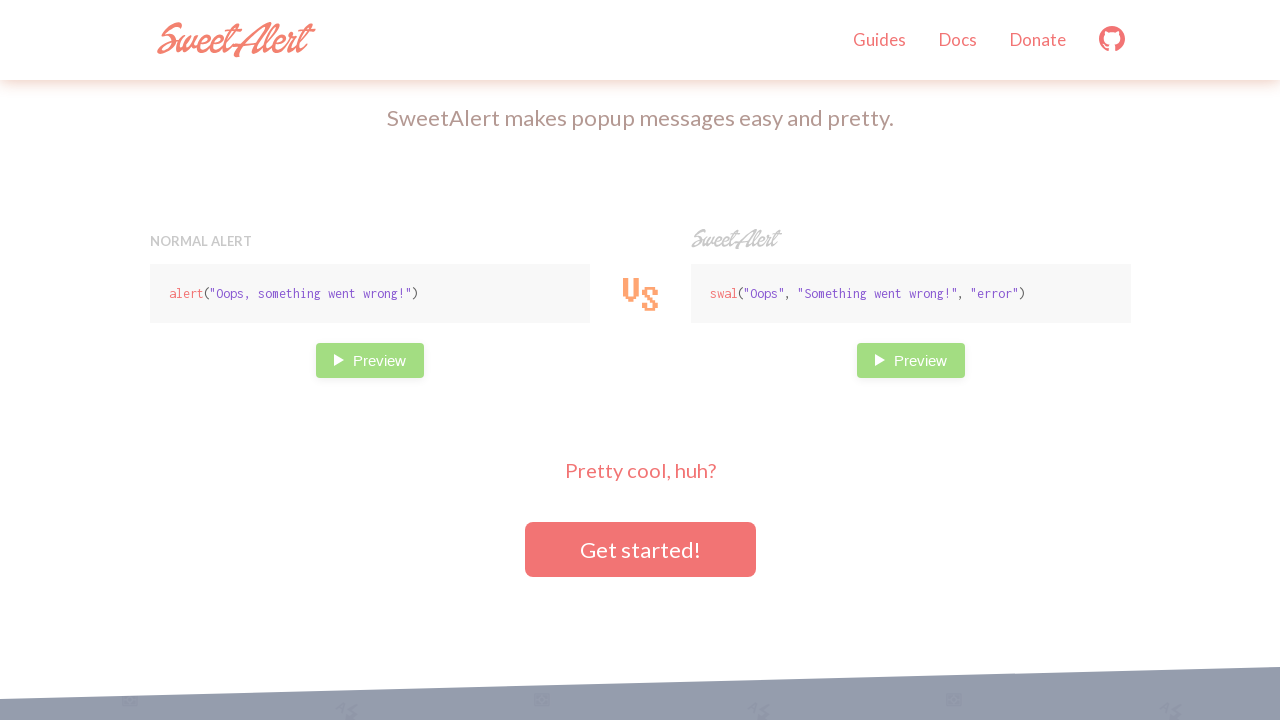